Tests alert handling on APSRTC website by clicking search without entering any data, triggering an alert, and accepting it

Starting URL: https://apsrtconline.in/oprs-web/

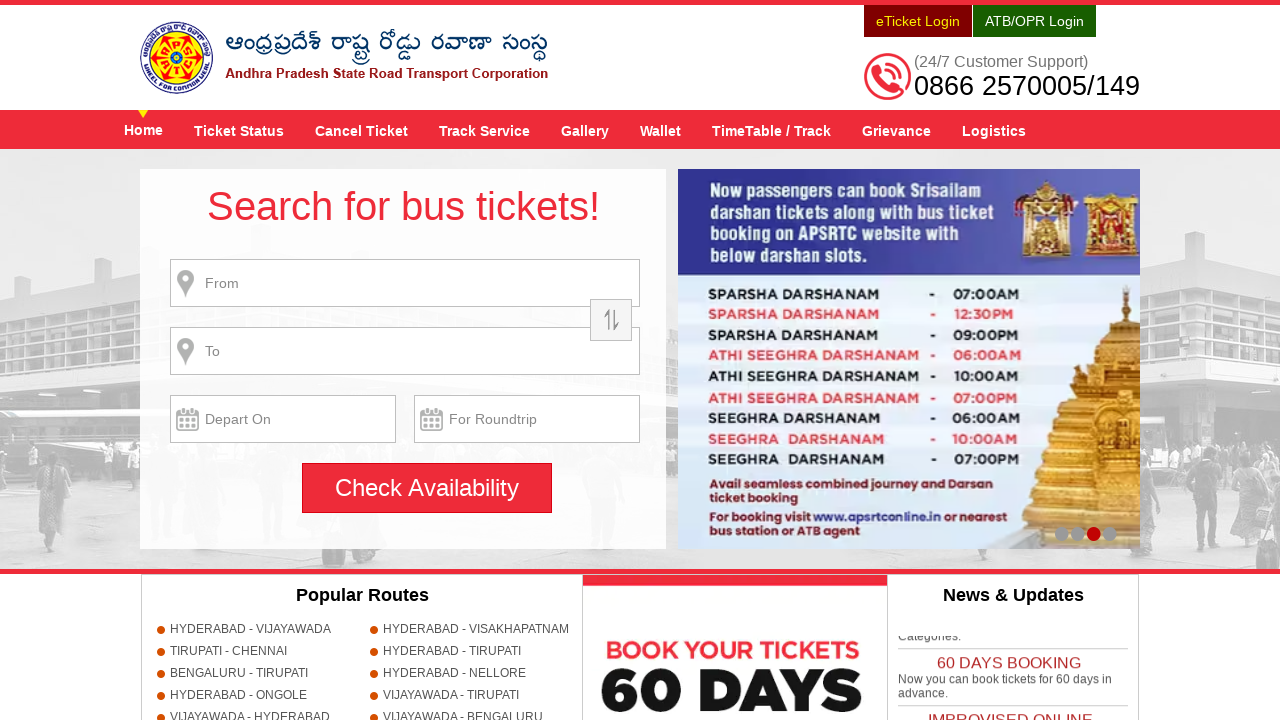

Clicked search button without entering any data to trigger alert at (427, 488) on #searchBtn
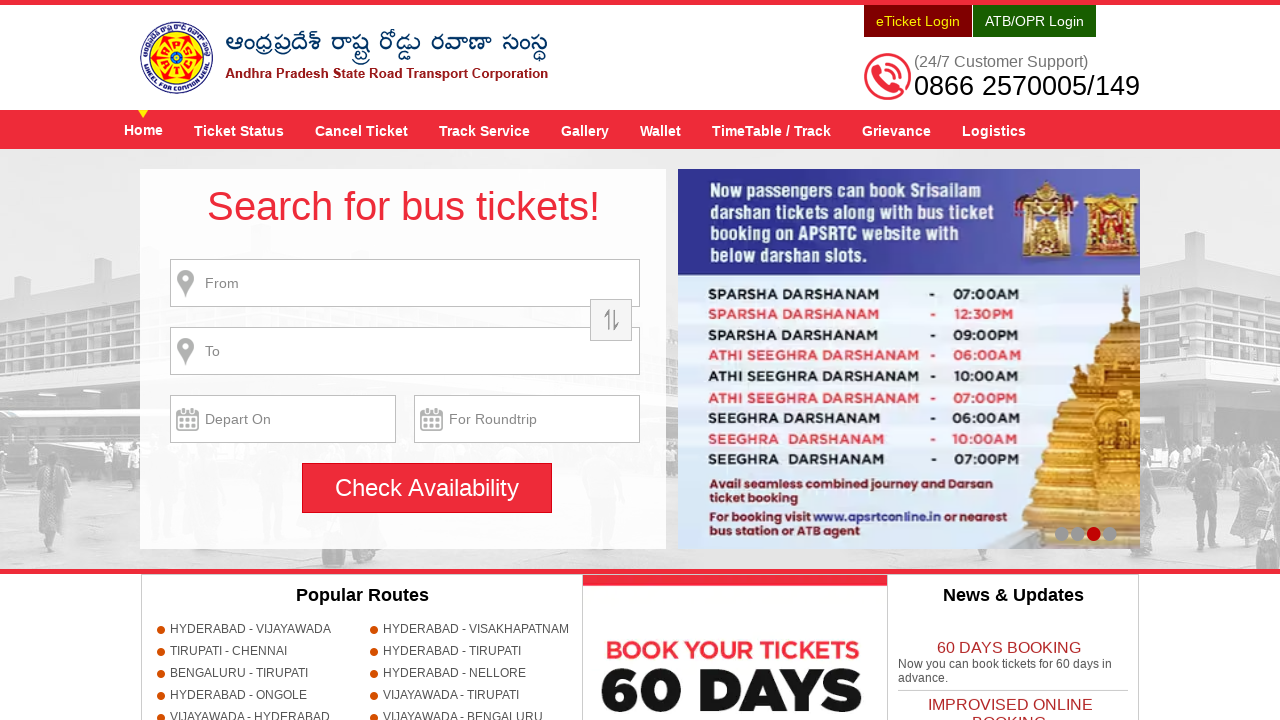

Set up alert dialog handler to accept alerts
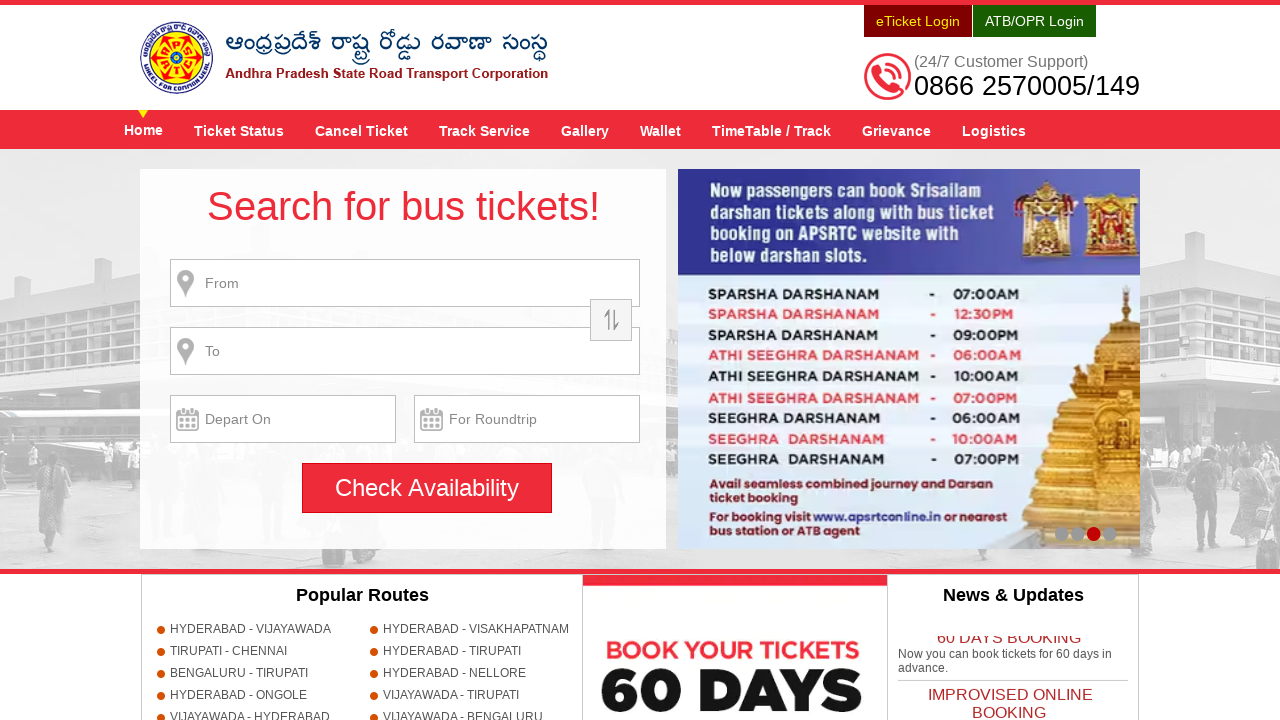

Waited for alert dialog to be processed
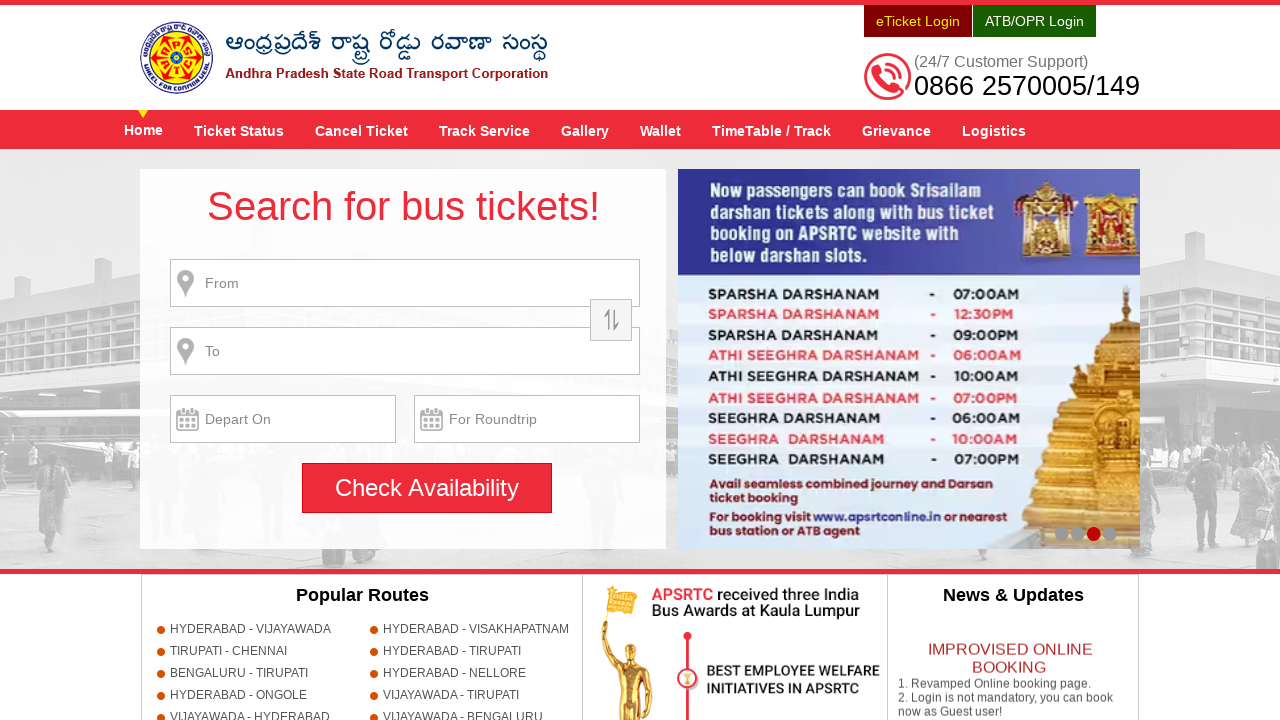

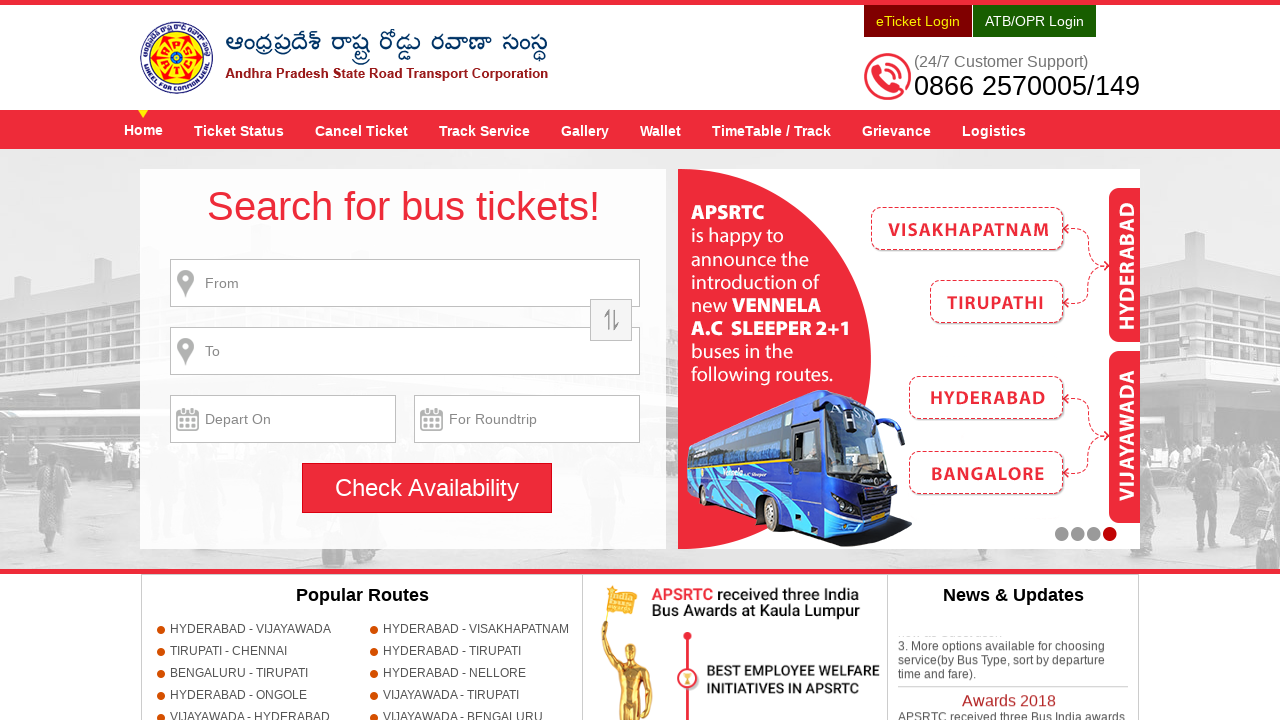